Tests that the currently applied filter is highlighted in the UI

Starting URL: https://demo.playwright.dev/todomvc

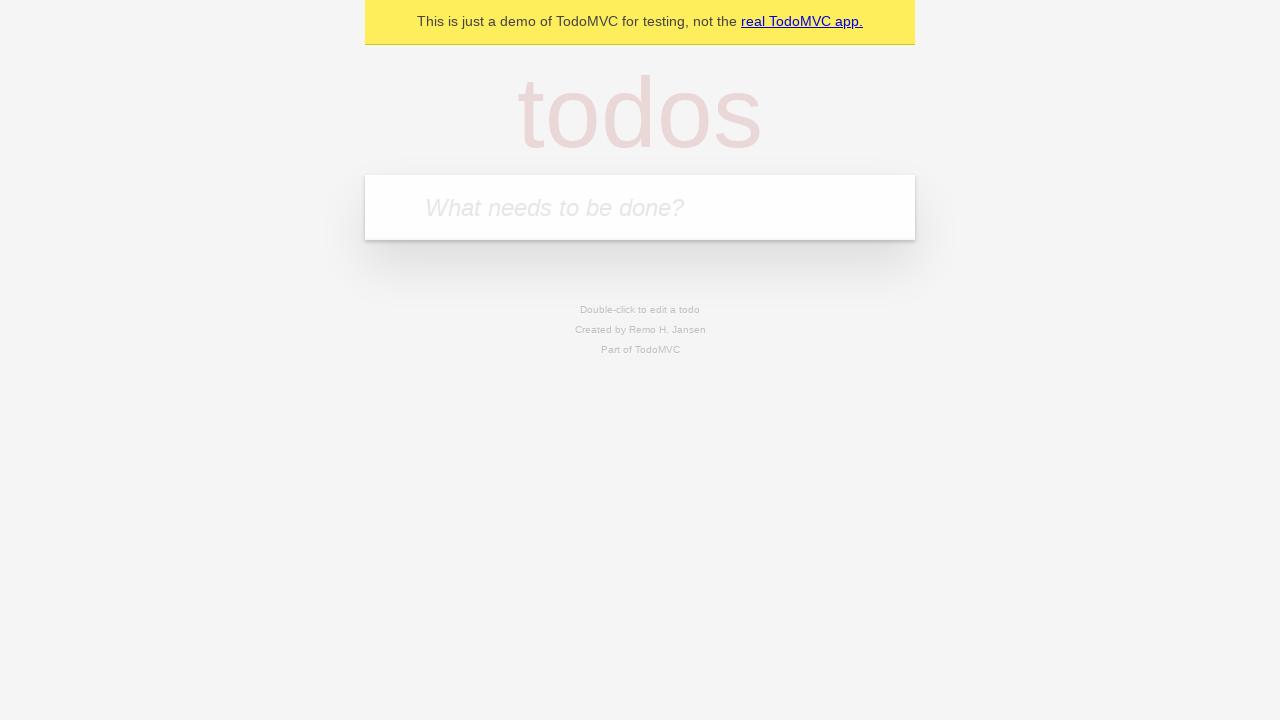

Filled todo input with 'buy some cheese' on internal:attr=[placeholder="What needs to be done?"i]
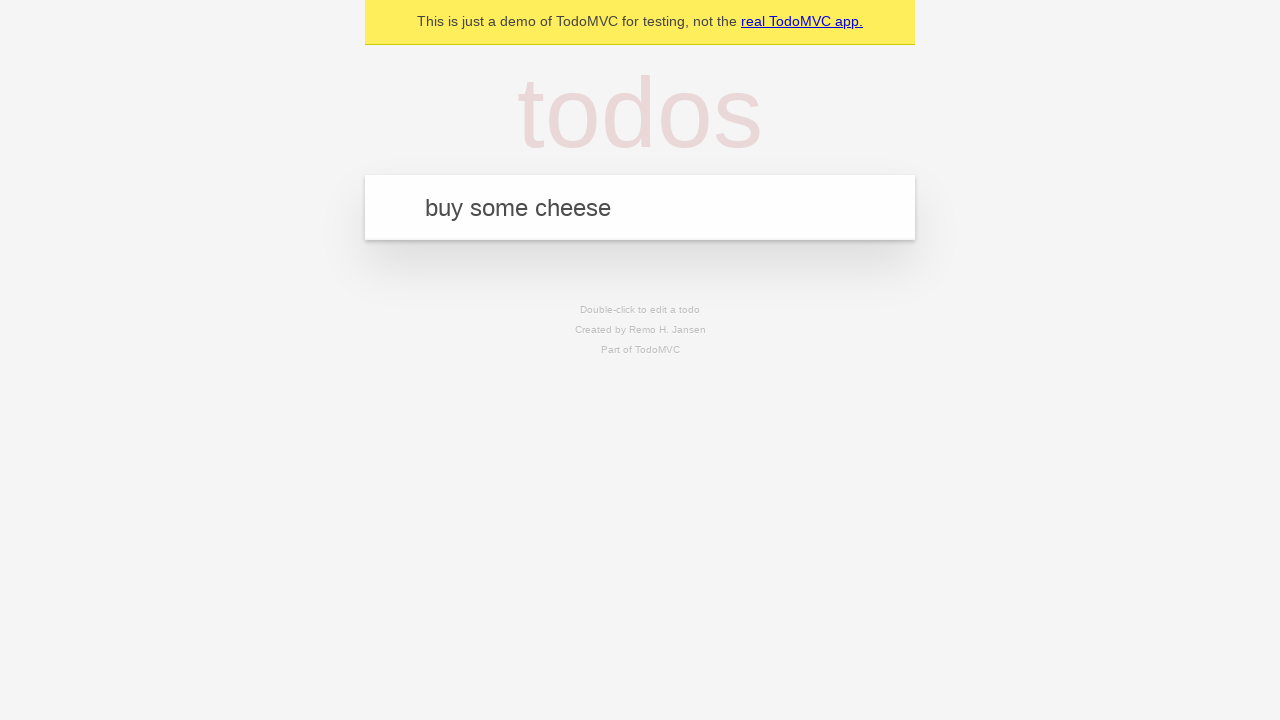

Pressed Enter to add first todo on internal:attr=[placeholder="What needs to be done?"i]
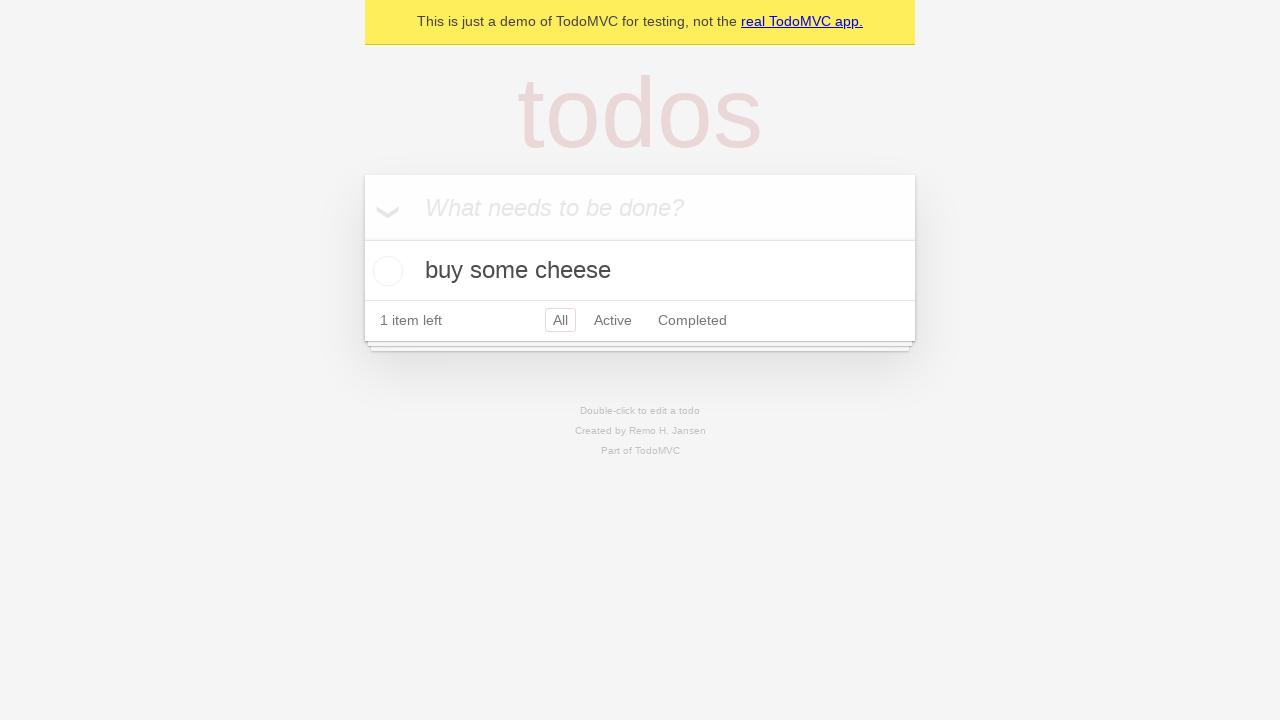

Filled todo input with 'feed the cat' on internal:attr=[placeholder="What needs to be done?"i]
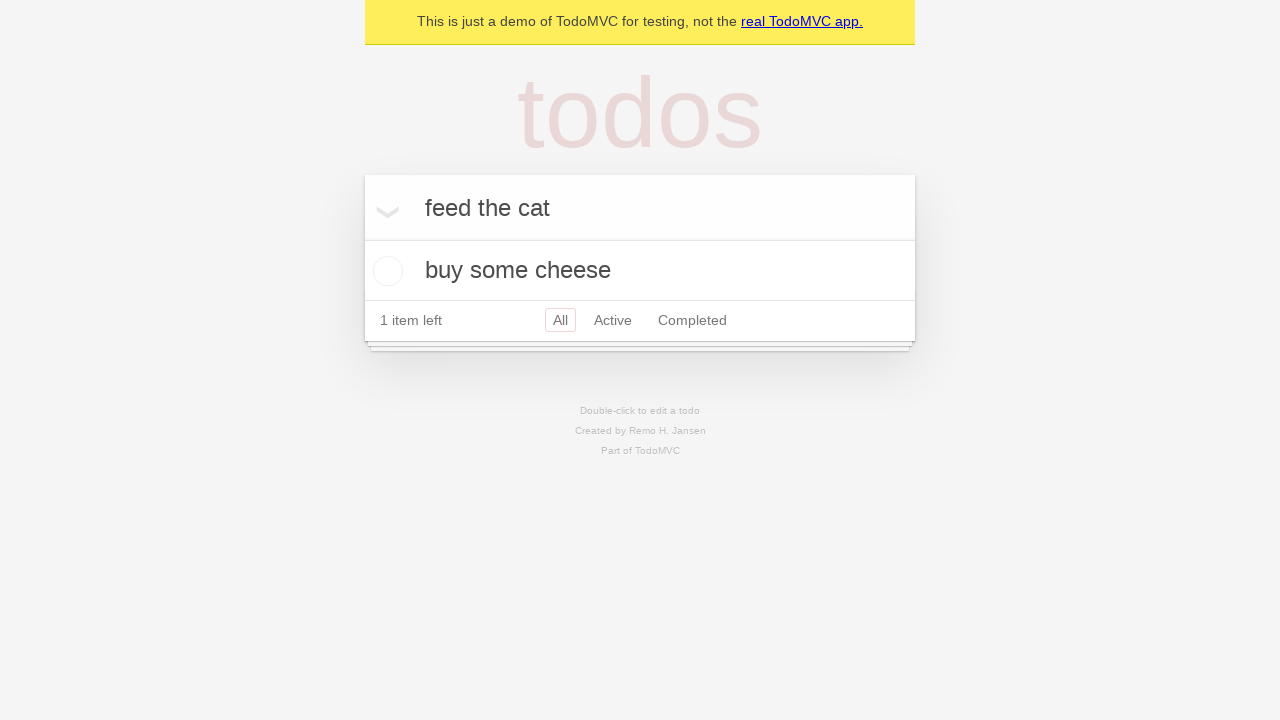

Pressed Enter to add second todo on internal:attr=[placeholder="What needs to be done?"i]
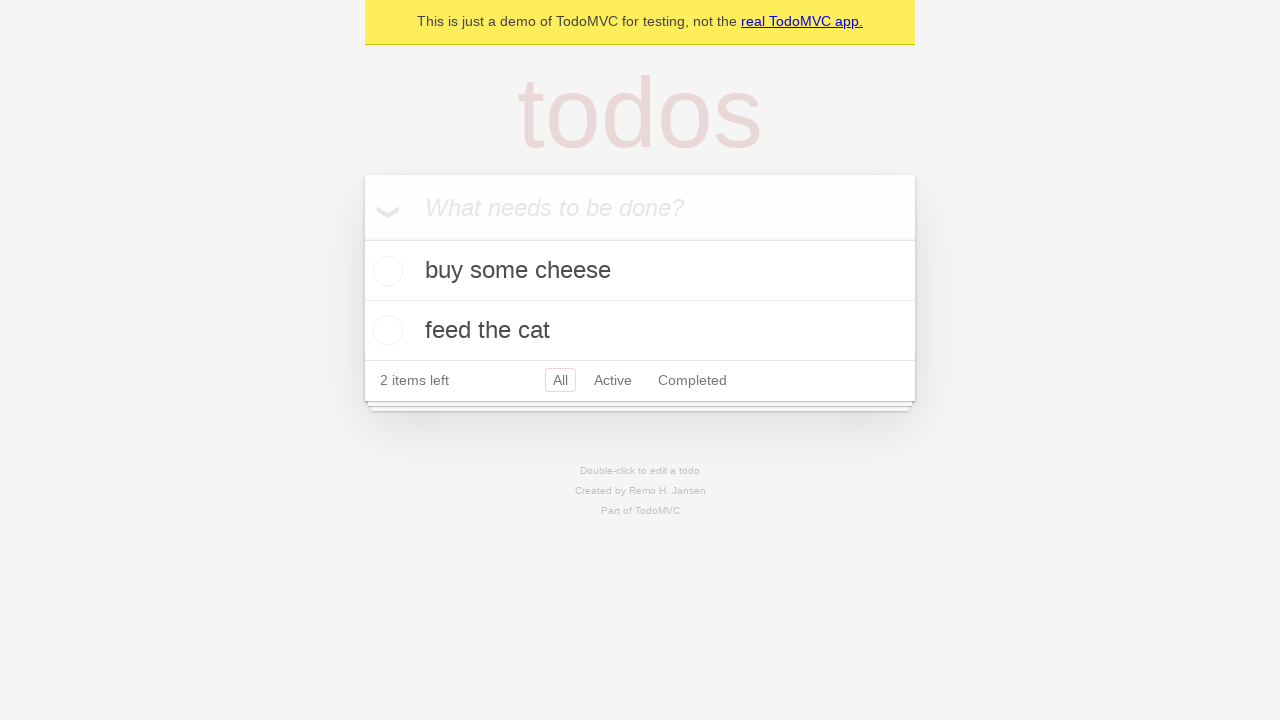

Filled todo input with 'book a doctors appointment' on internal:attr=[placeholder="What needs to be done?"i]
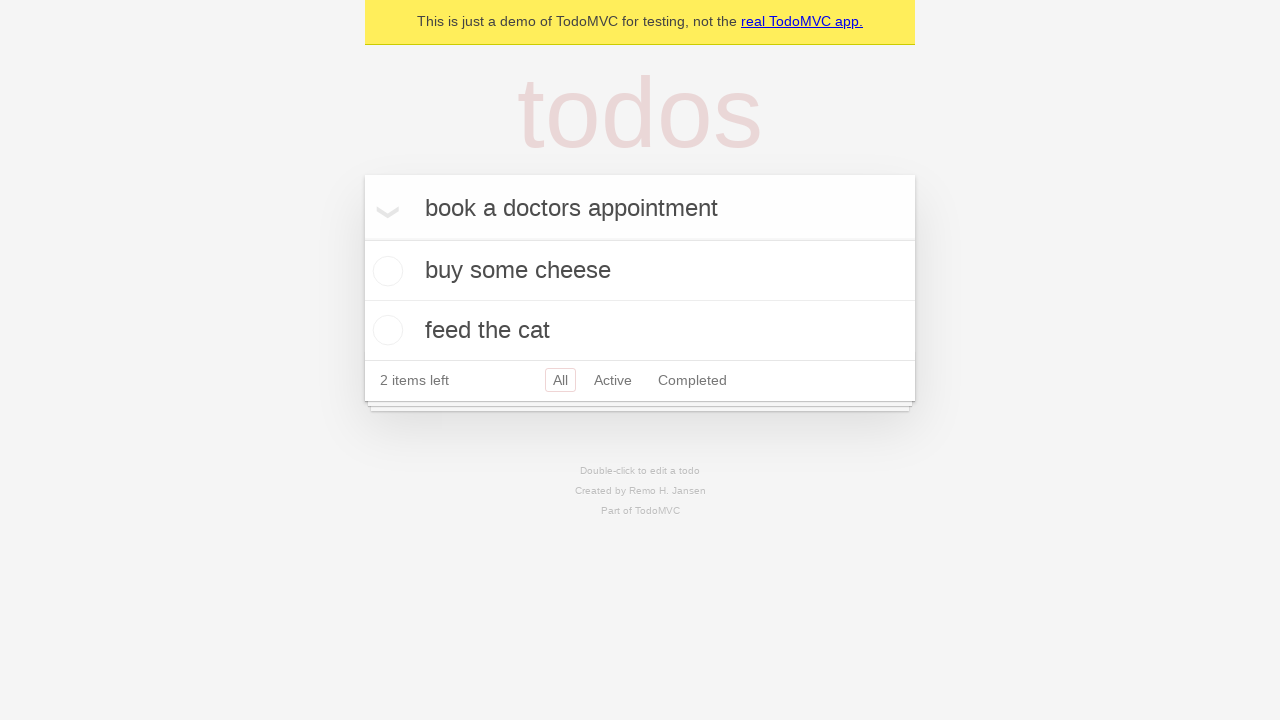

Pressed Enter to add third todo on internal:attr=[placeholder="What needs to be done?"i]
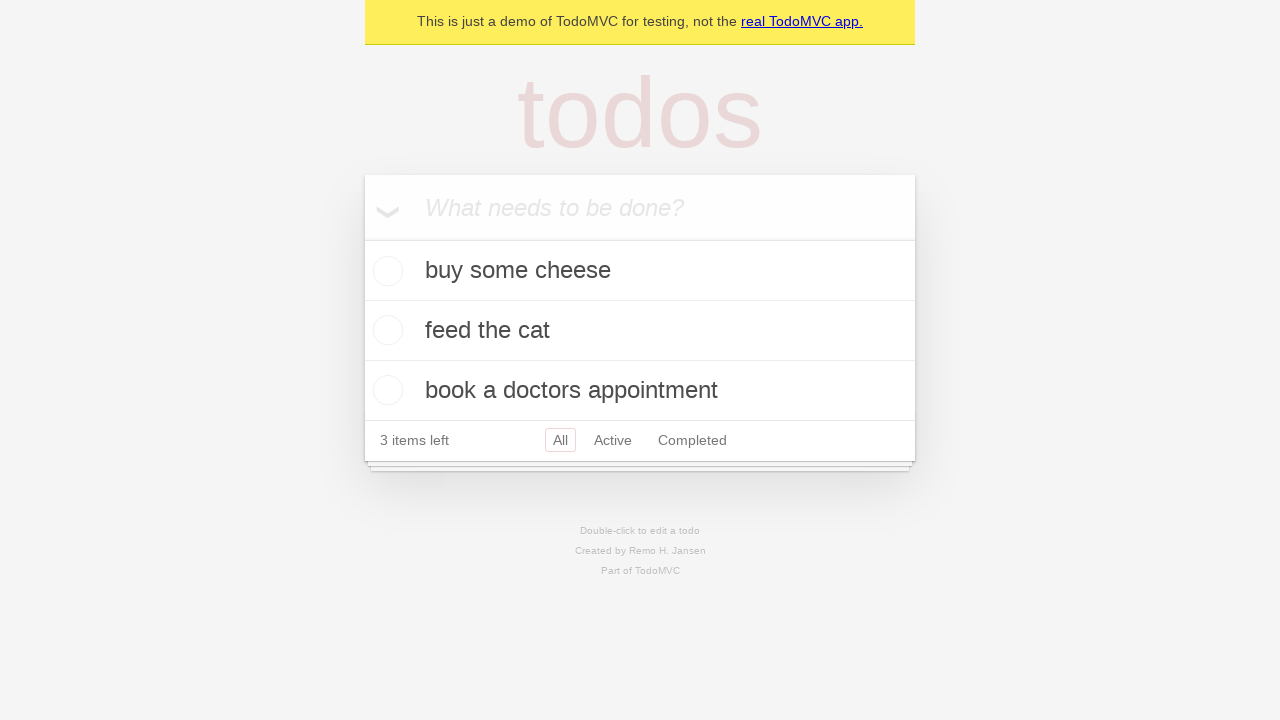

Clicked Active filter at (613, 440) on internal:role=link[name="Active"i]
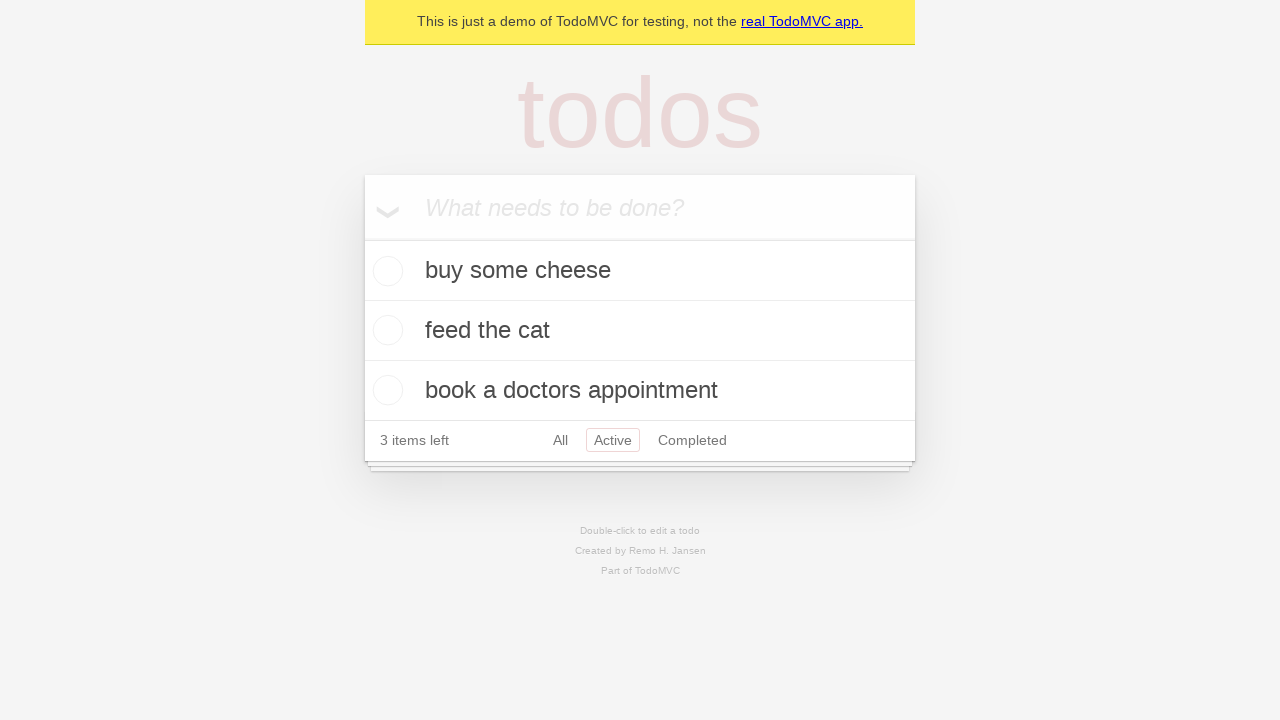

Clicked Completed filter to verify it is highlighted as currently applied at (692, 440) on internal:role=link[name="Completed"i]
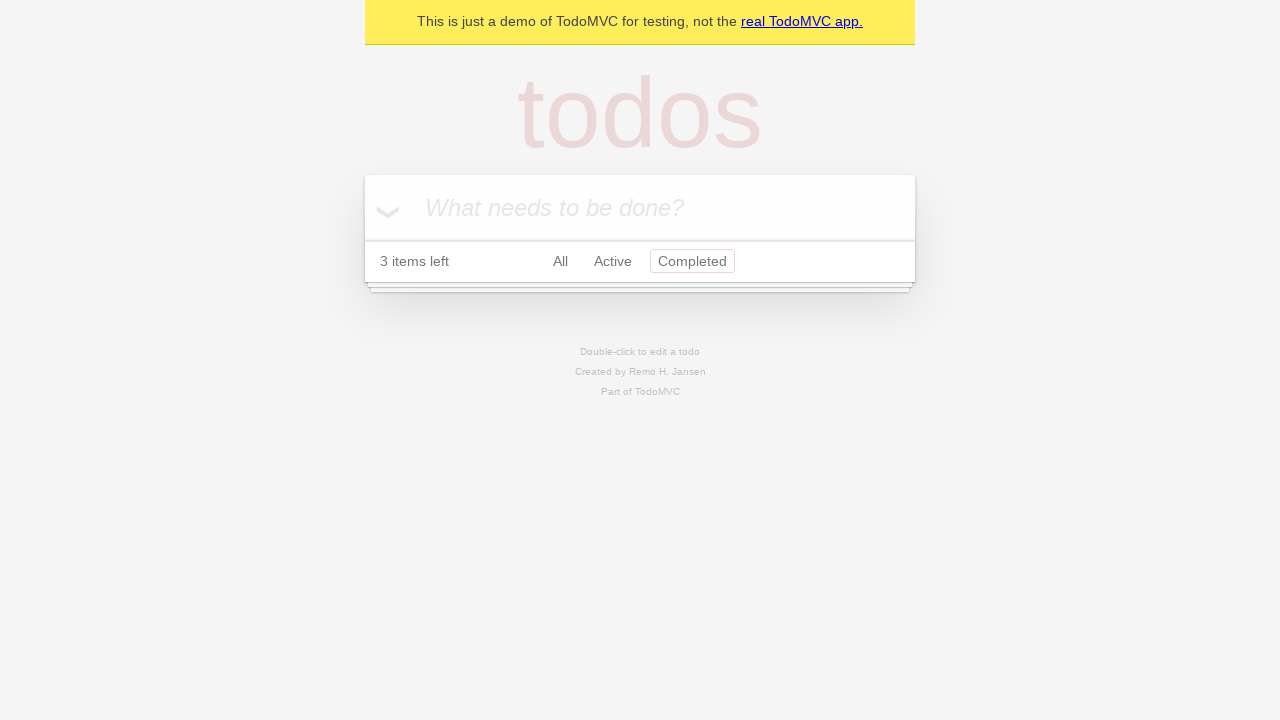

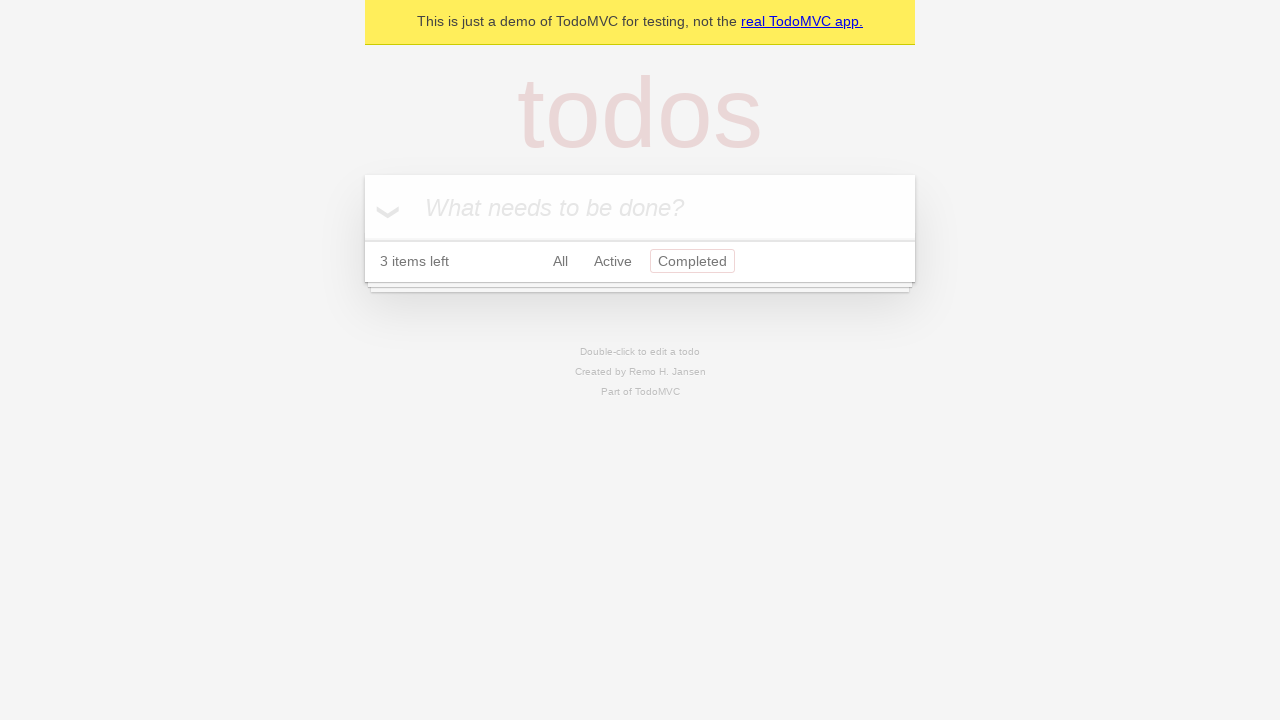